Navigates to a GitHub Pages blog and clicks on the About link to test basic navigation functionality.

Starting URL: https://cerebro1.github.io/

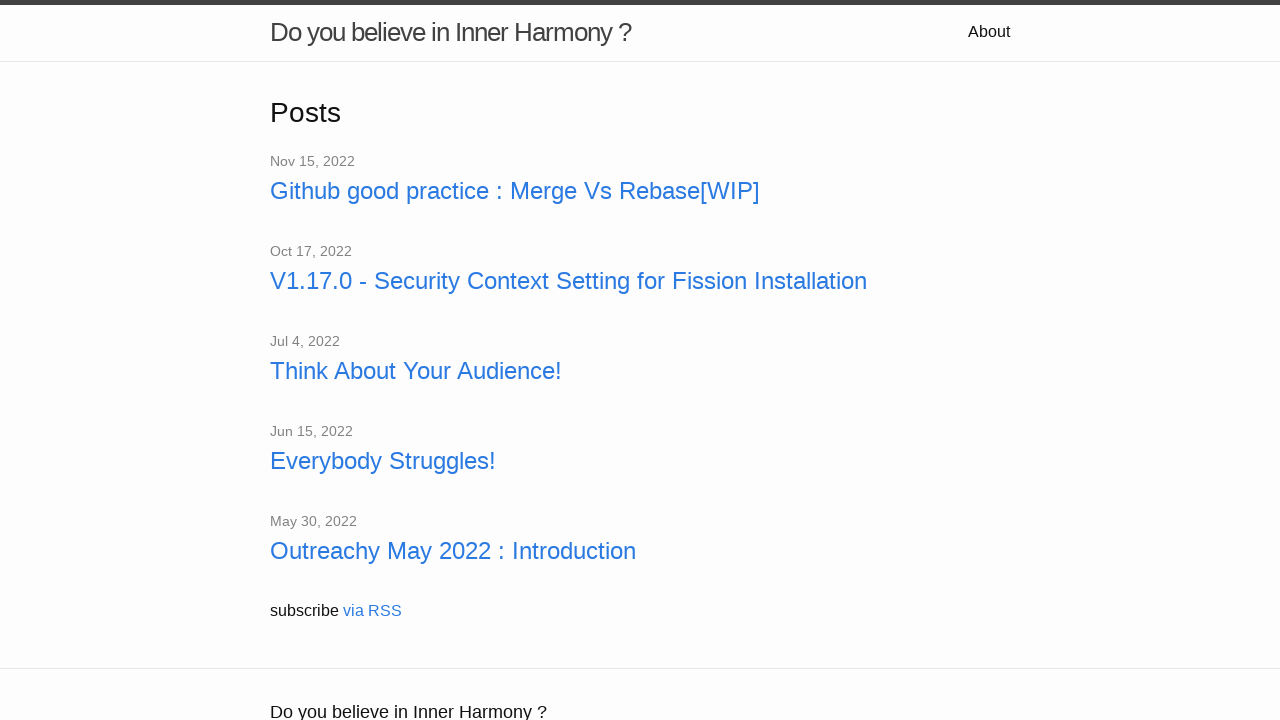

Clicked on the About link at (989, 32) on a:has-text('About')
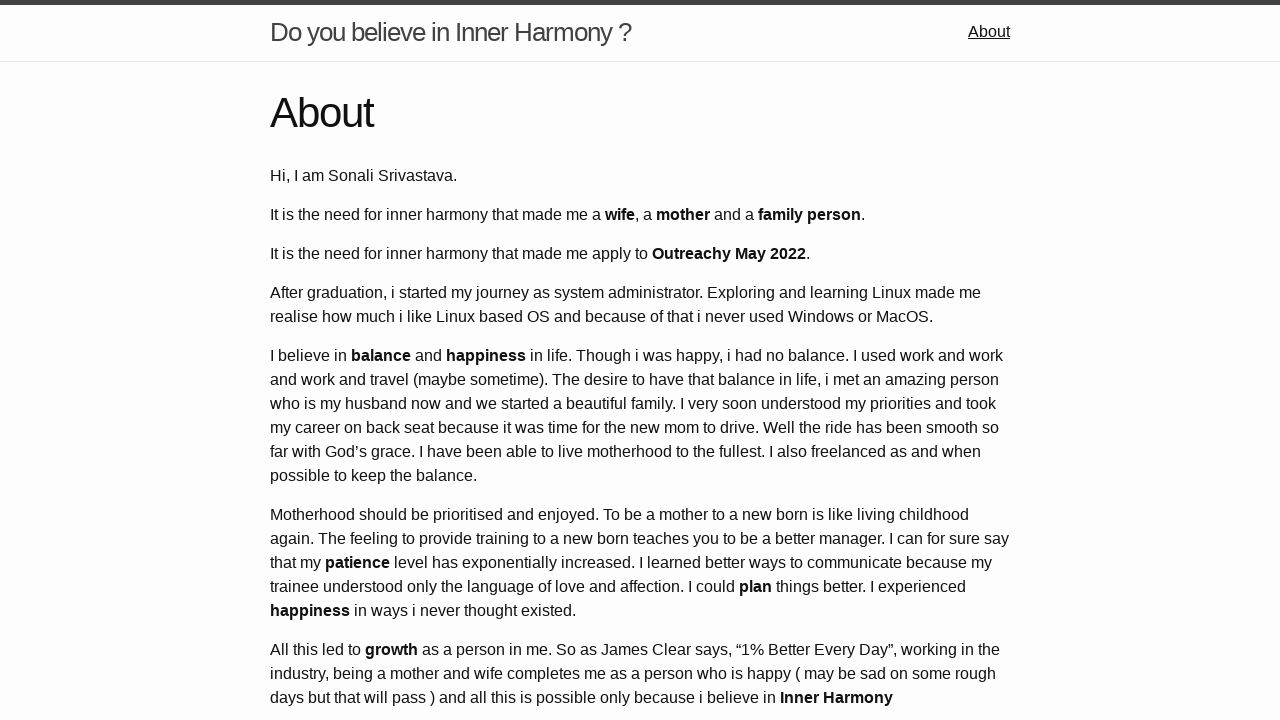

Waited for page to load after clicking About link
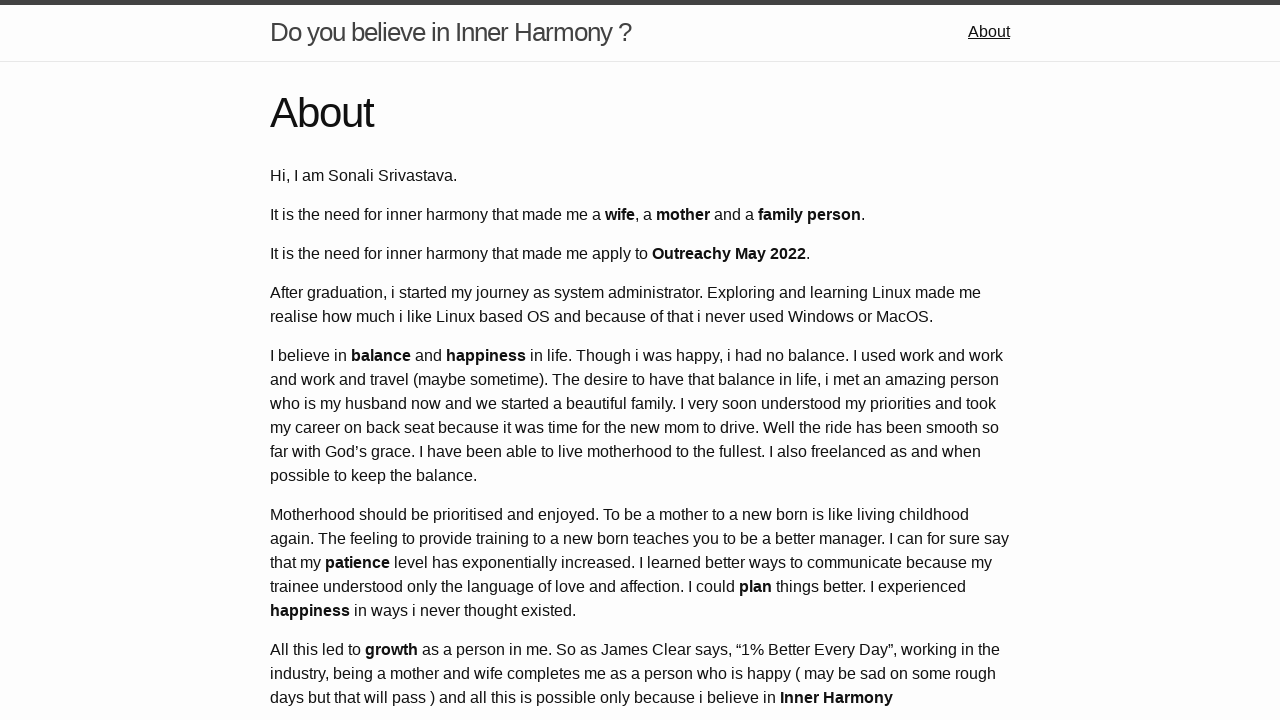

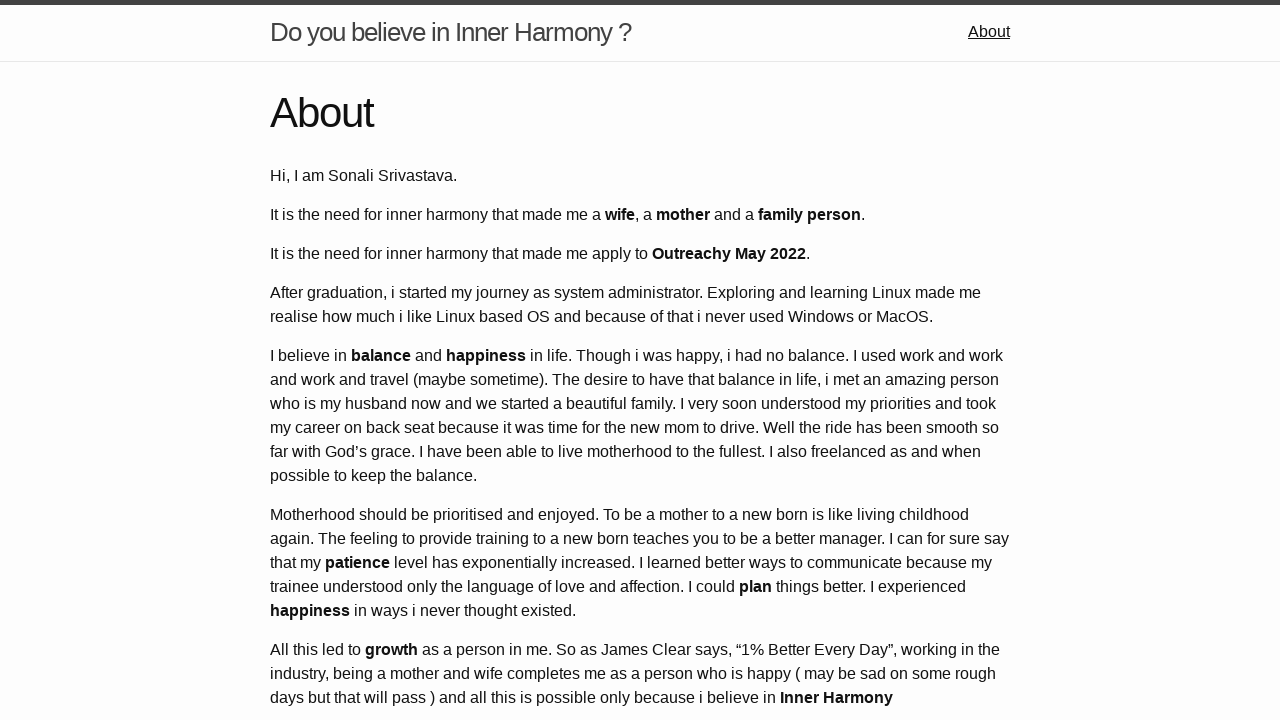